Tests that new todo items are appended to the bottom of the list by creating 3 default todos

Starting URL: https://demo.playwright.dev/todomvc

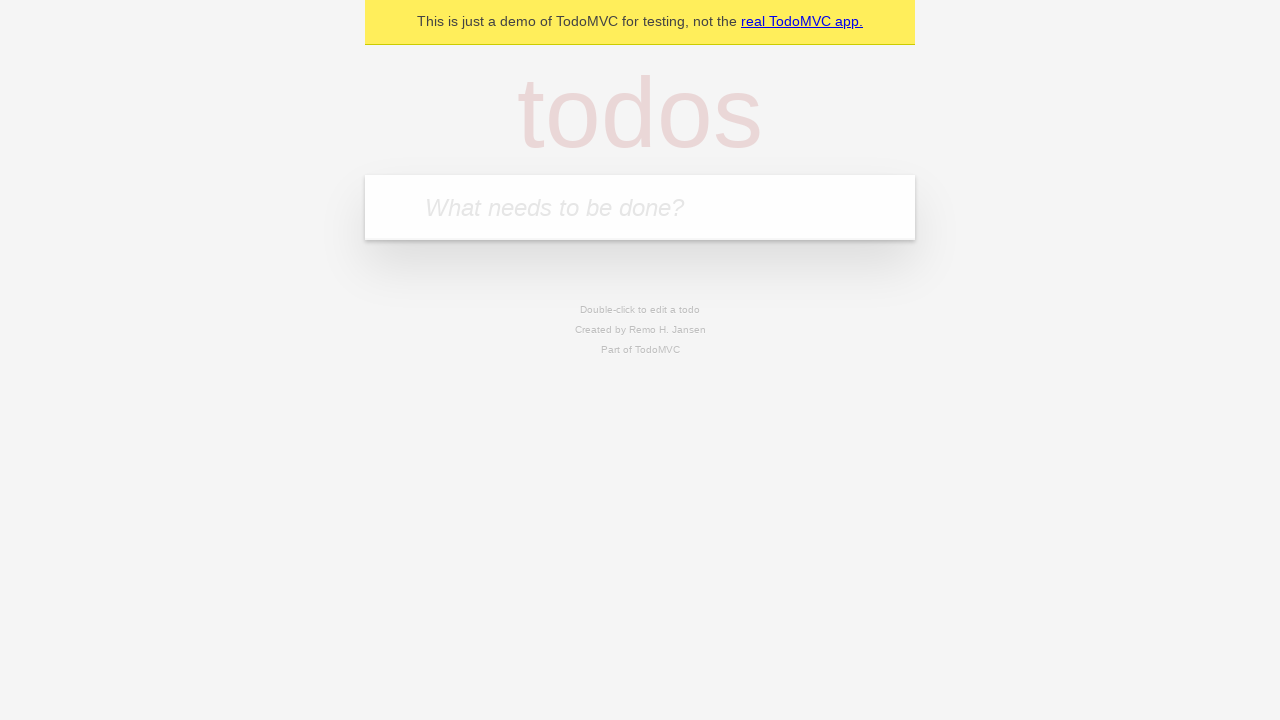

Located the 'What needs to be done?' input field
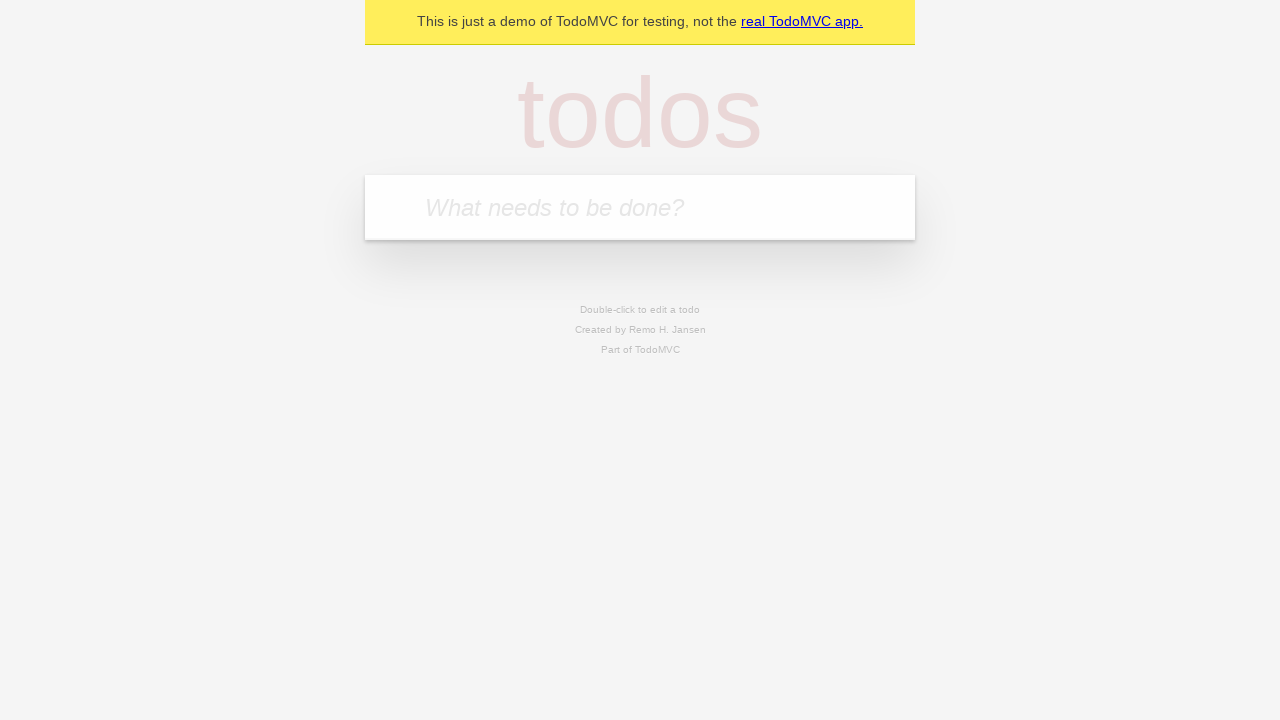

Filled first todo item: 'buy some cheese' on internal:attr=[placeholder="What needs to be done?"i]
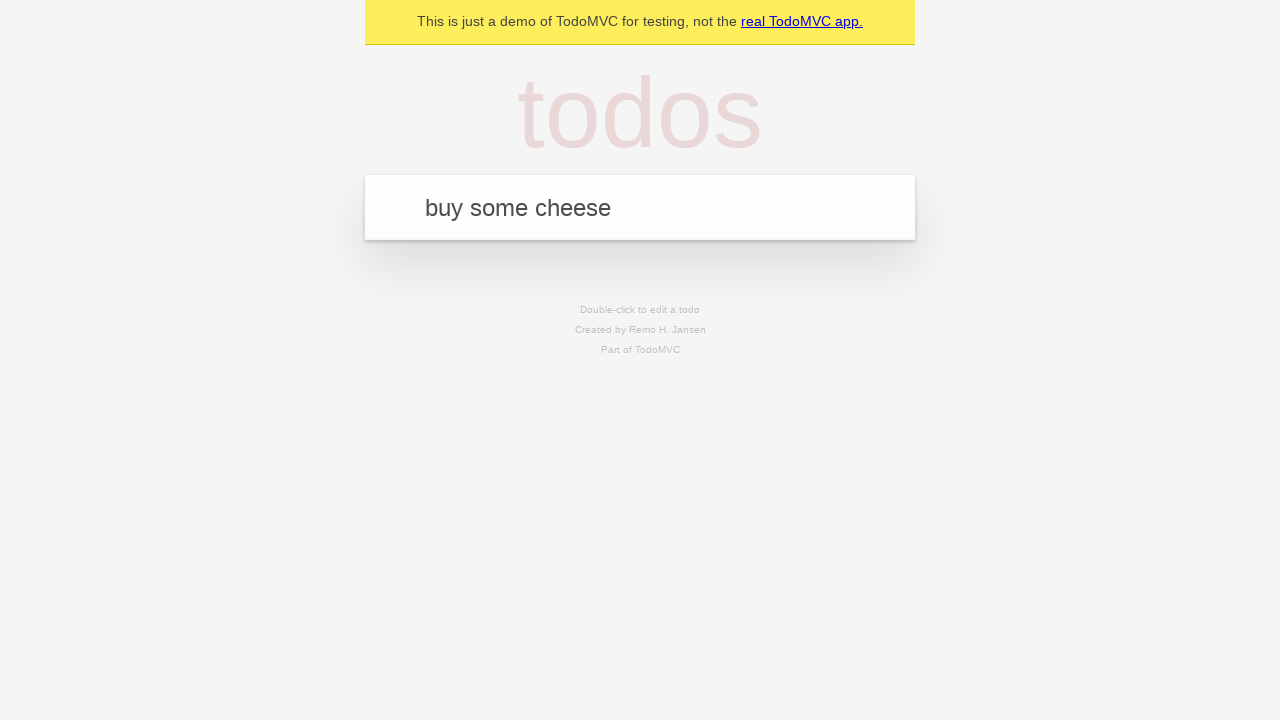

Pressed Enter to add first todo item on internal:attr=[placeholder="What needs to be done?"i]
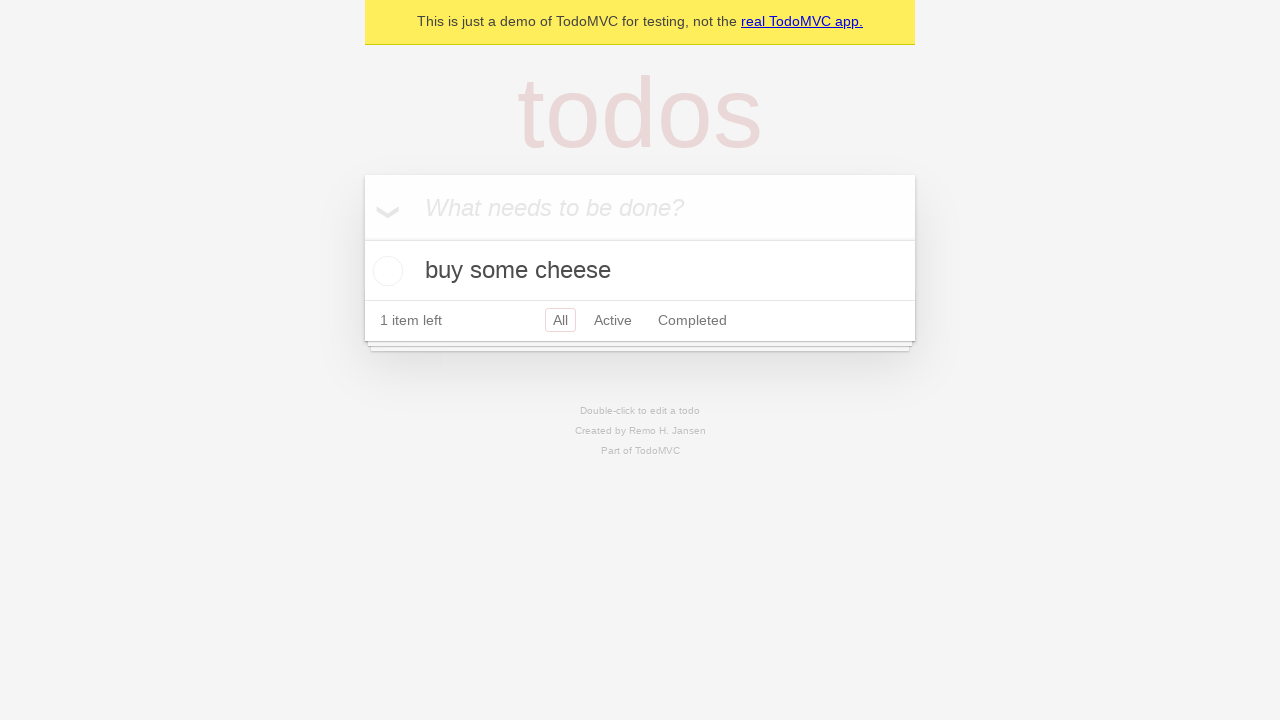

Filled second todo item: 'feed the cat' on internal:attr=[placeholder="What needs to be done?"i]
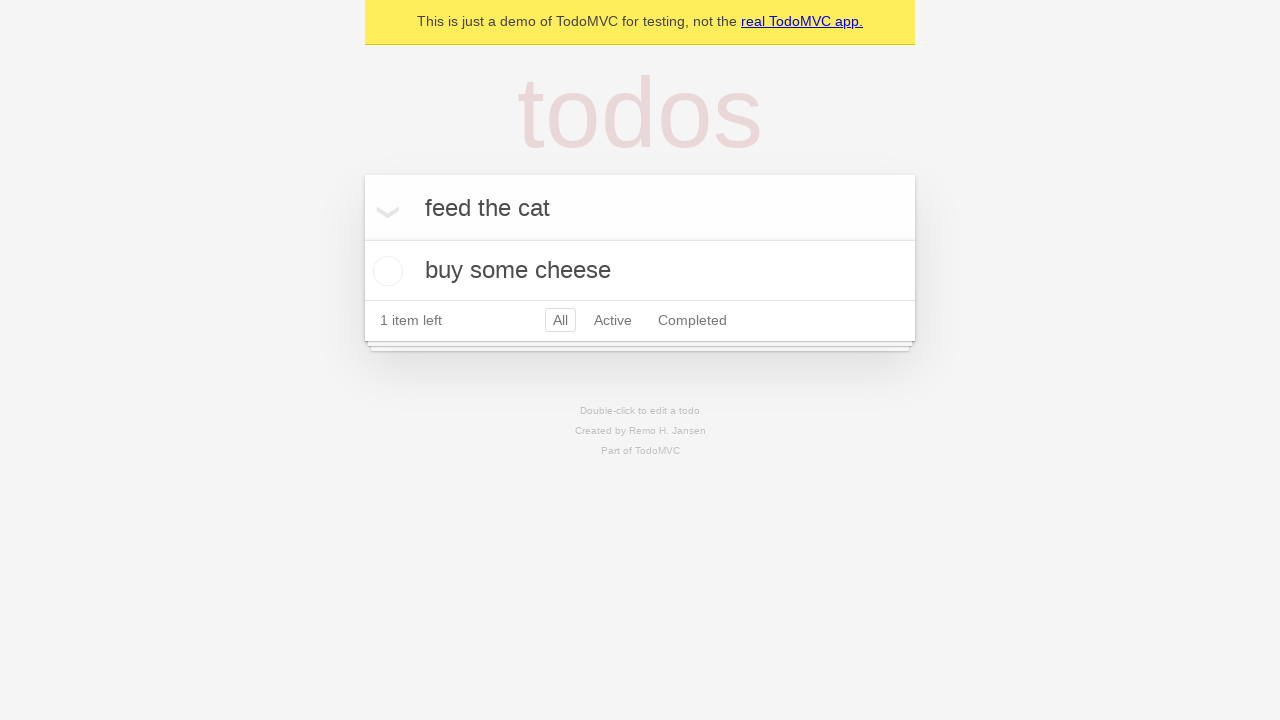

Pressed Enter to add second todo item on internal:attr=[placeholder="What needs to be done?"i]
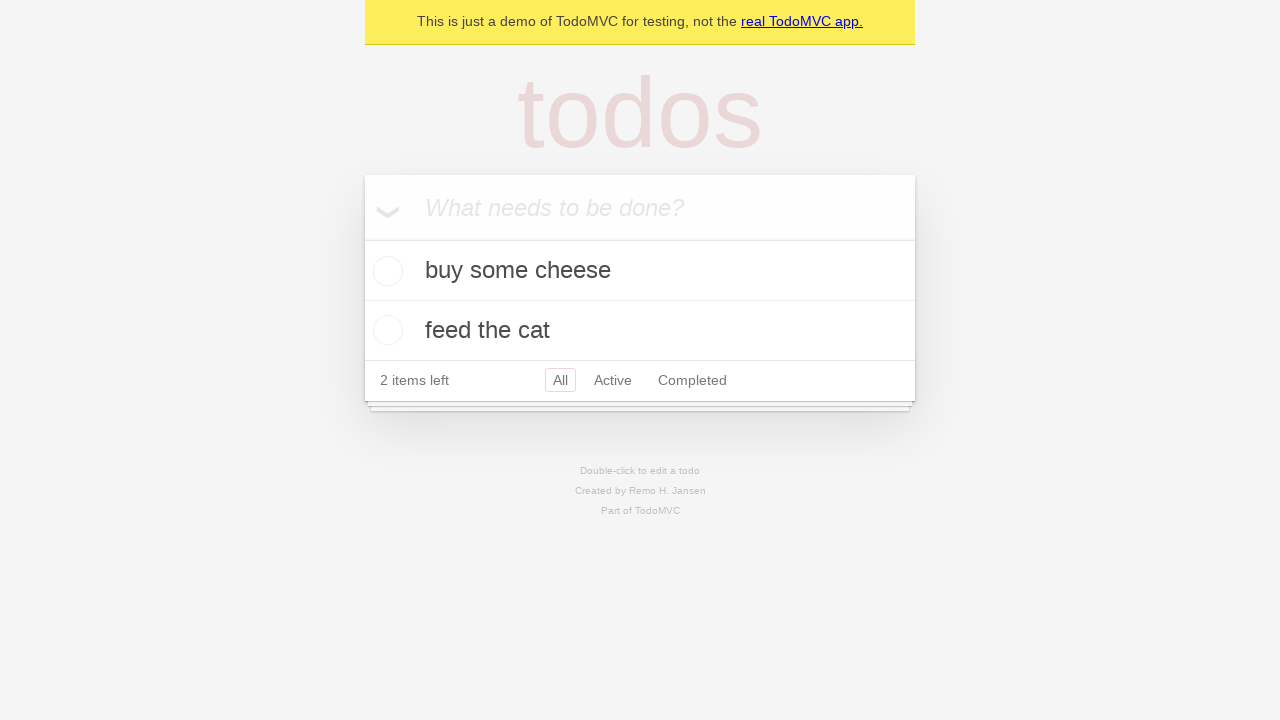

Filled third todo item: 'book a doctors appointment' on internal:attr=[placeholder="What needs to be done?"i]
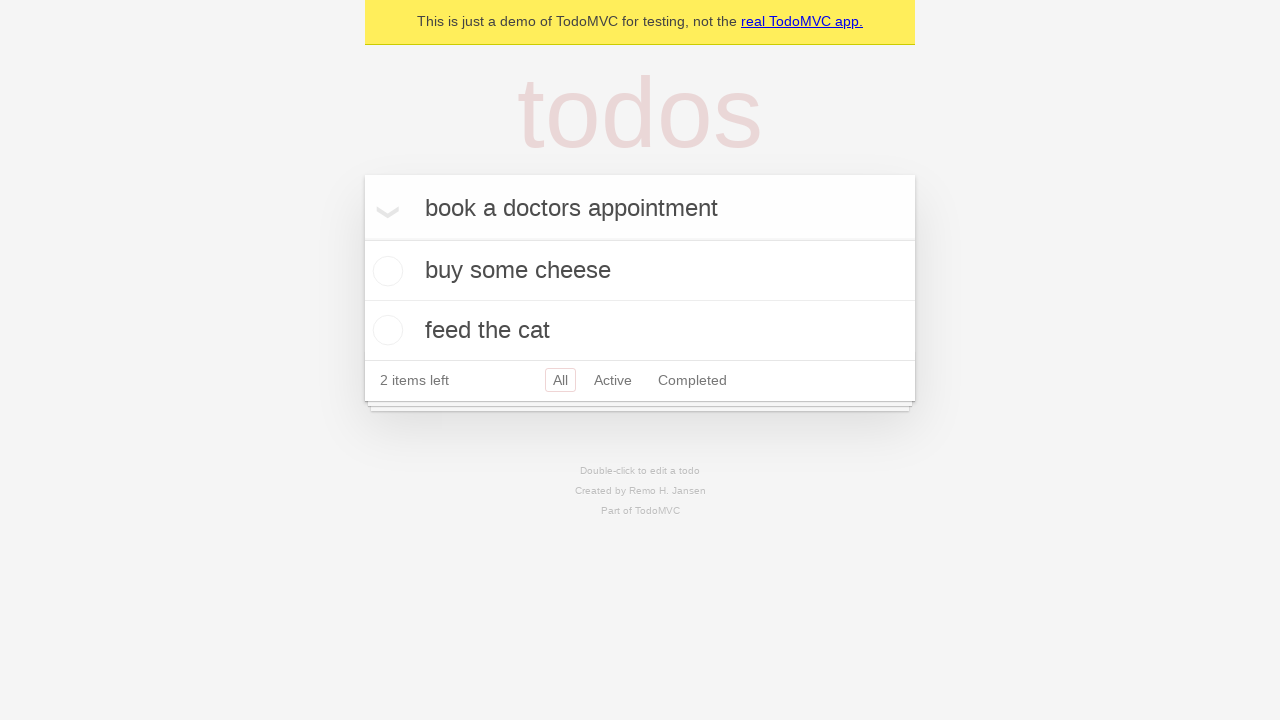

Pressed Enter to add third todo item on internal:attr=[placeholder="What needs to be done?"i]
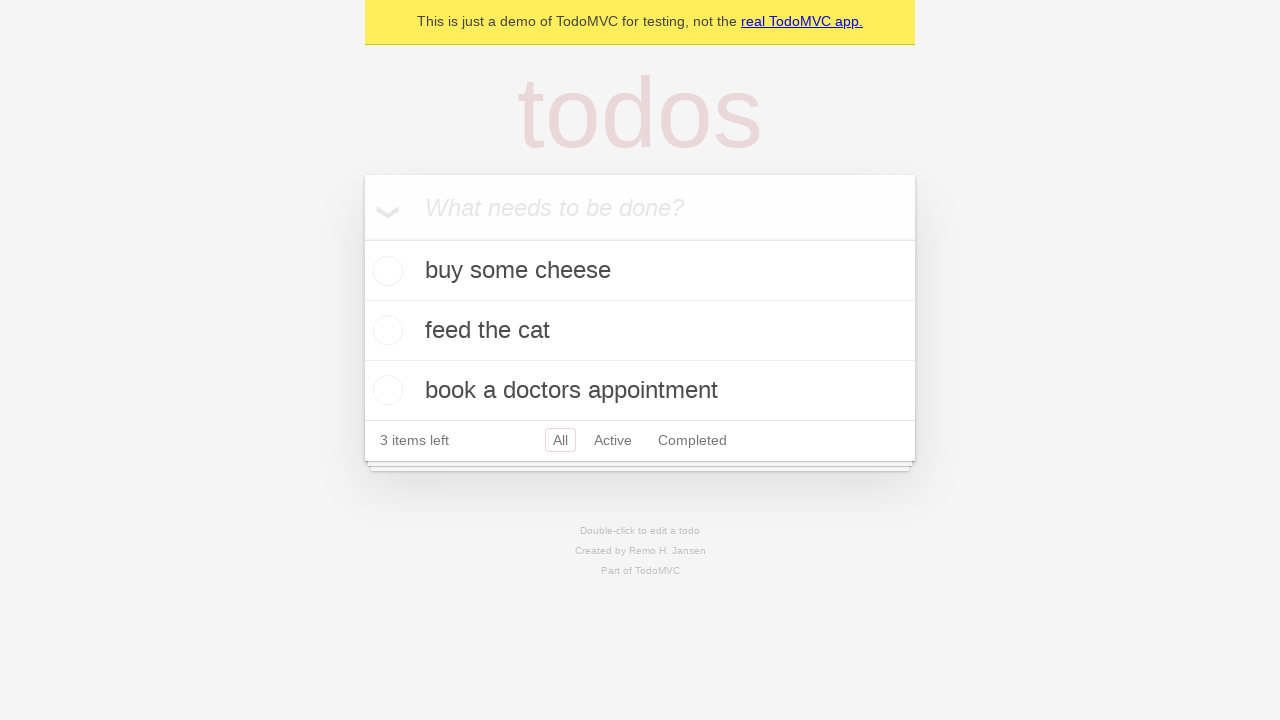

Verified all three todo items have been added to the list
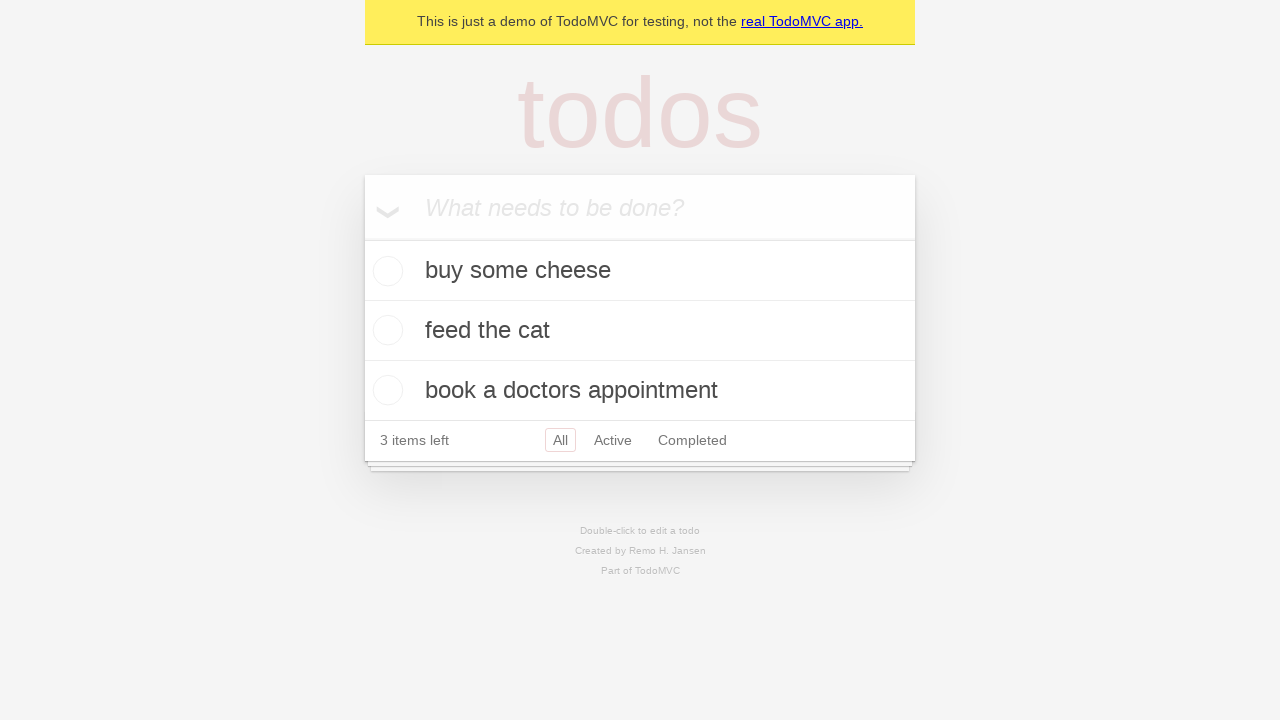

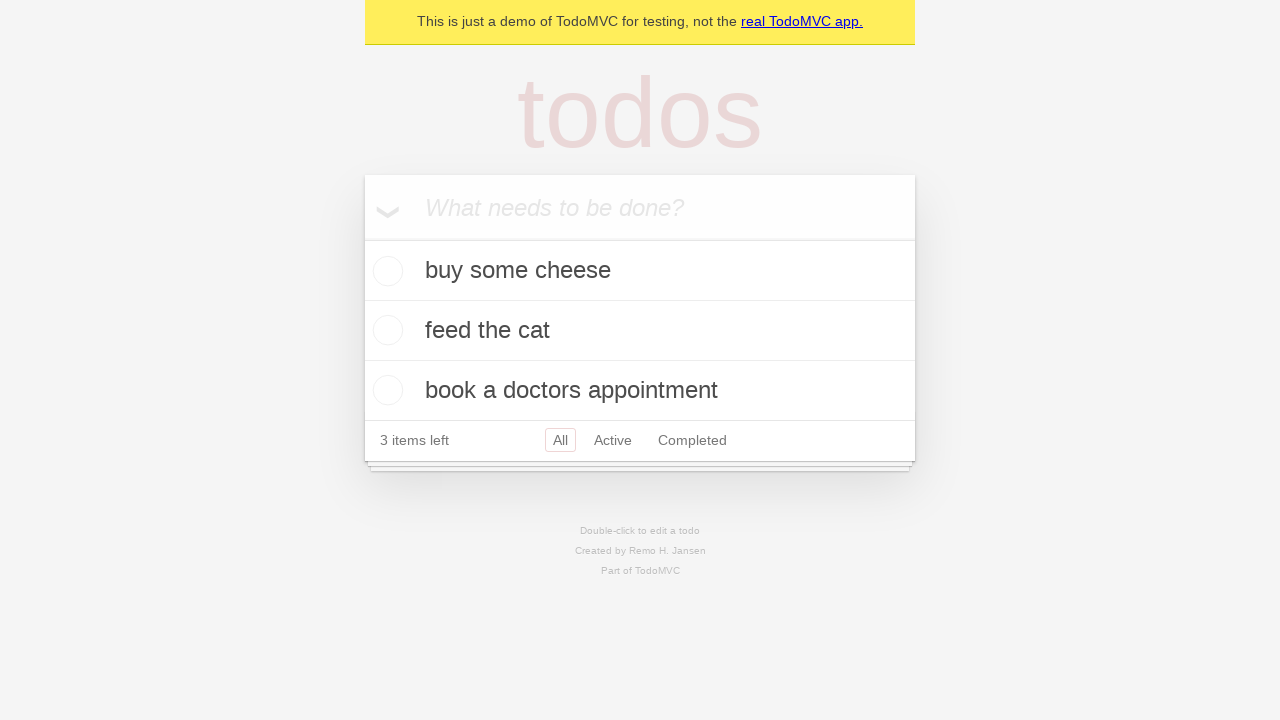